Tests double-click functionality on W3Schools tryit editor by switching to iframe and double-clicking on a paragraph element

Starting URL: https://www.w3schools.com/jsref/tryit.asp?filename=tryjsref_ondblclick

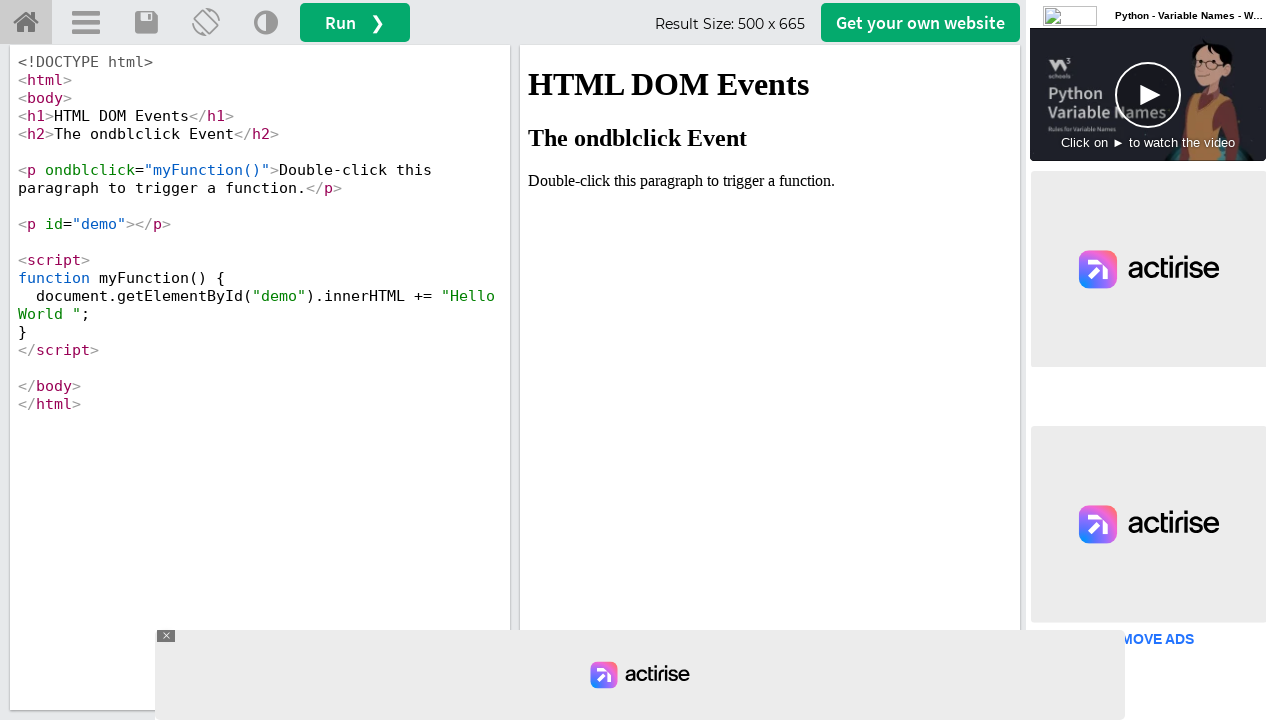

Located iframe with id 'iframeResult' containing the tryit editor example
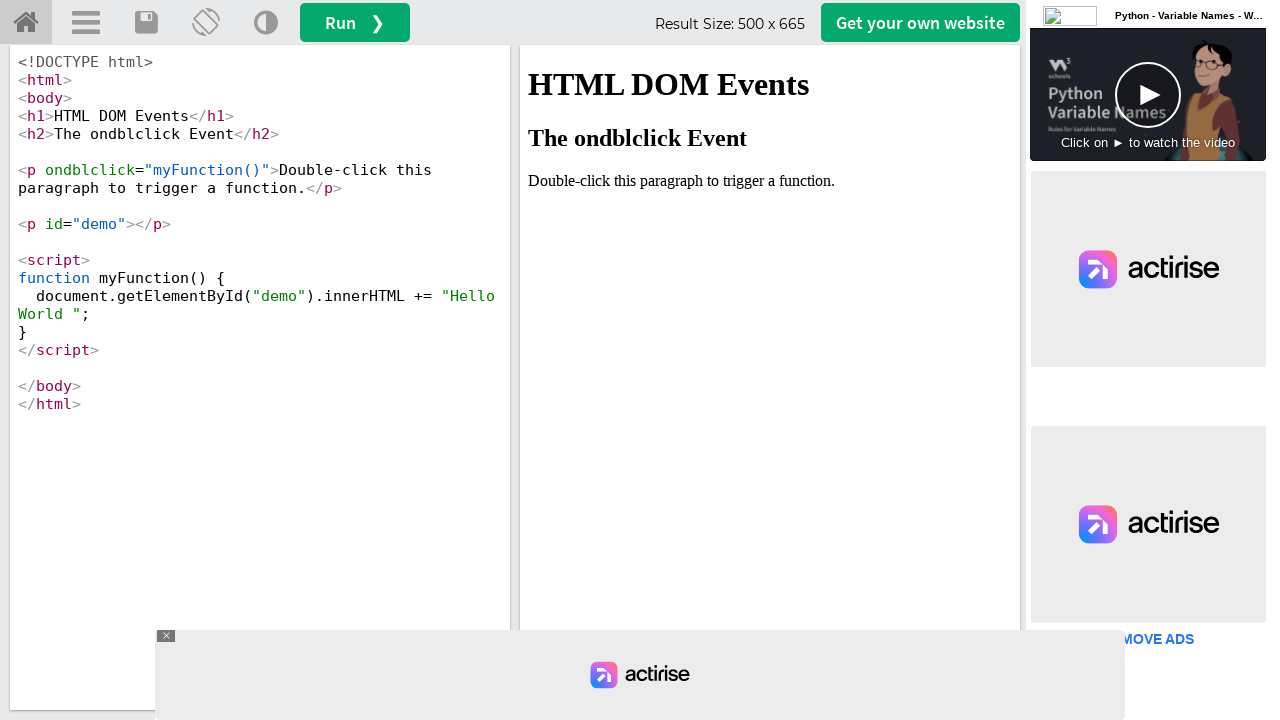

Double-clicked on paragraph element containing 'Double-click' text at (770, 181) on iframe[id='iframeResult'] >> internal:control=enter-frame >> xpath=//p[contains(
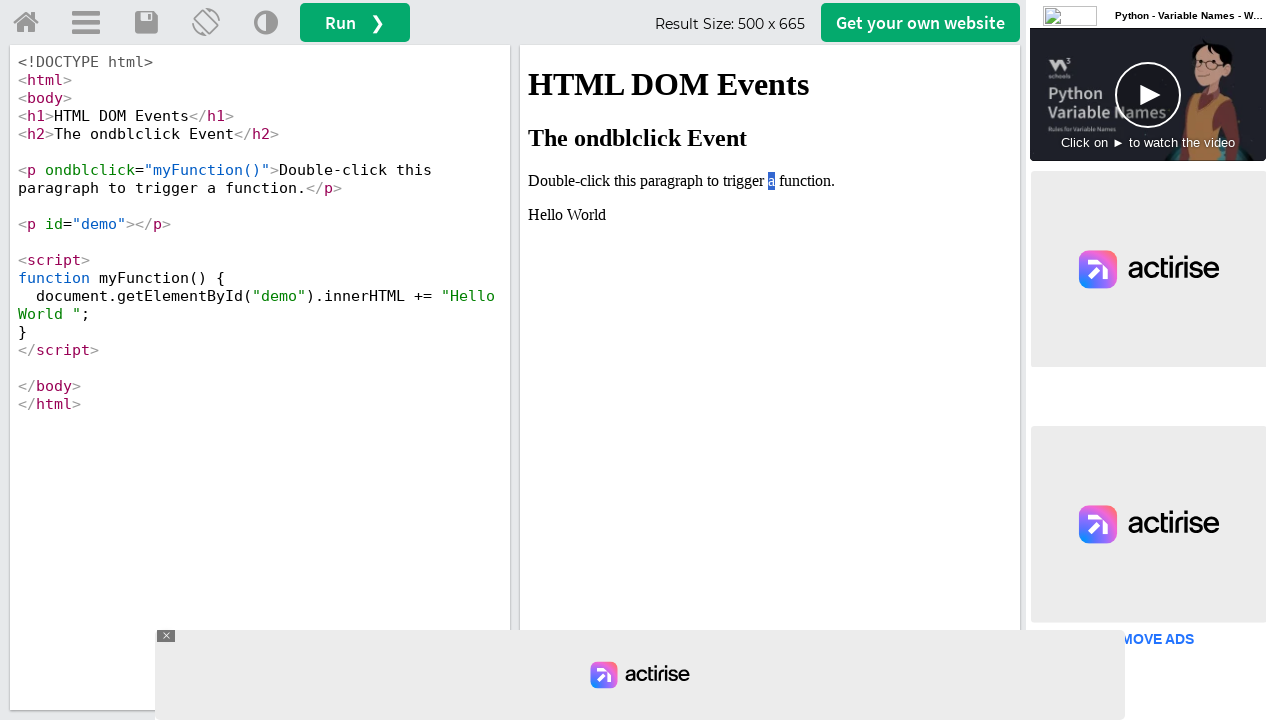

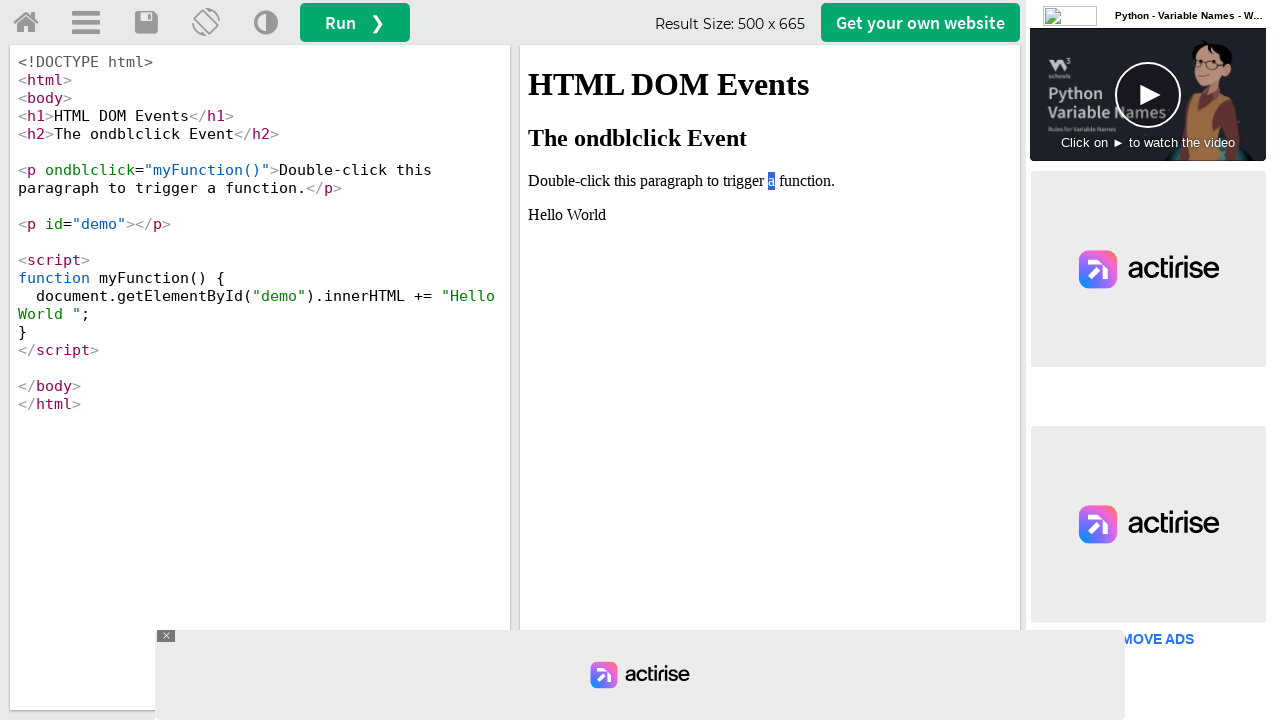